Tests basic shop navigation by clicking on the Shop link and then selecting the first product image from the product listing

Starting URL: http://practice.automationtesting.in/

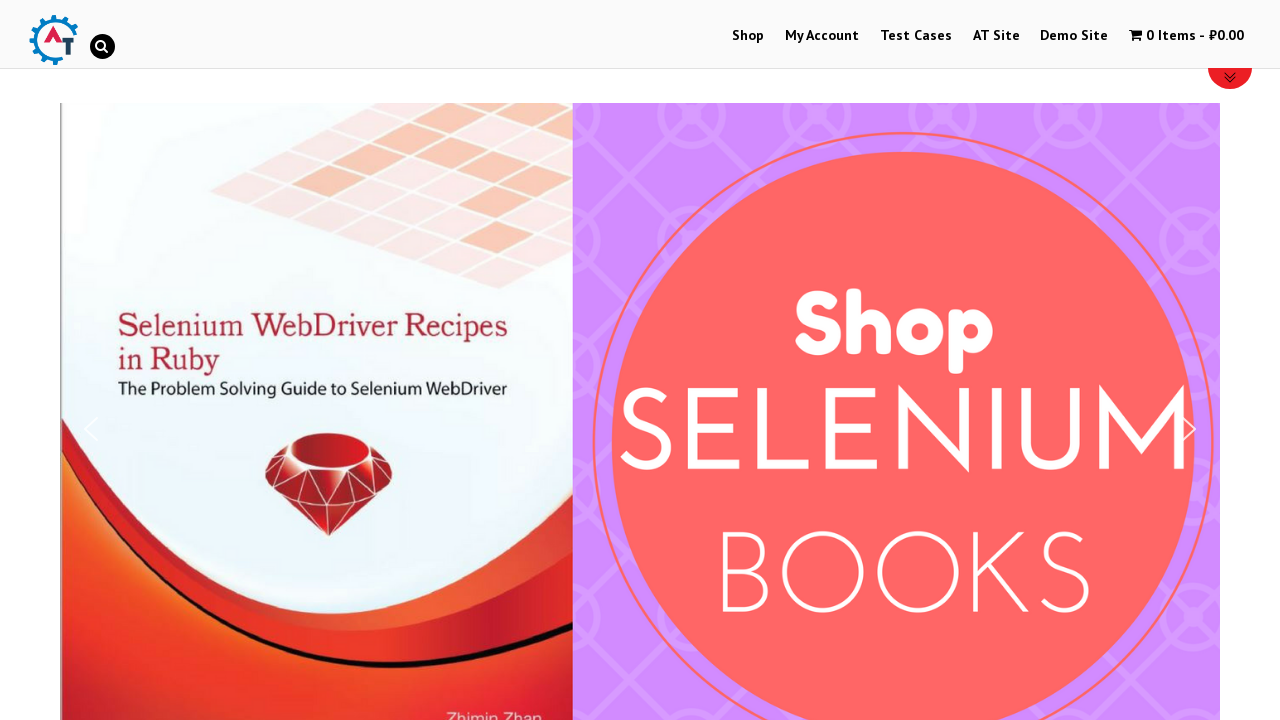

Clicked on Shop link in navigation at (748, 36) on text=Shop
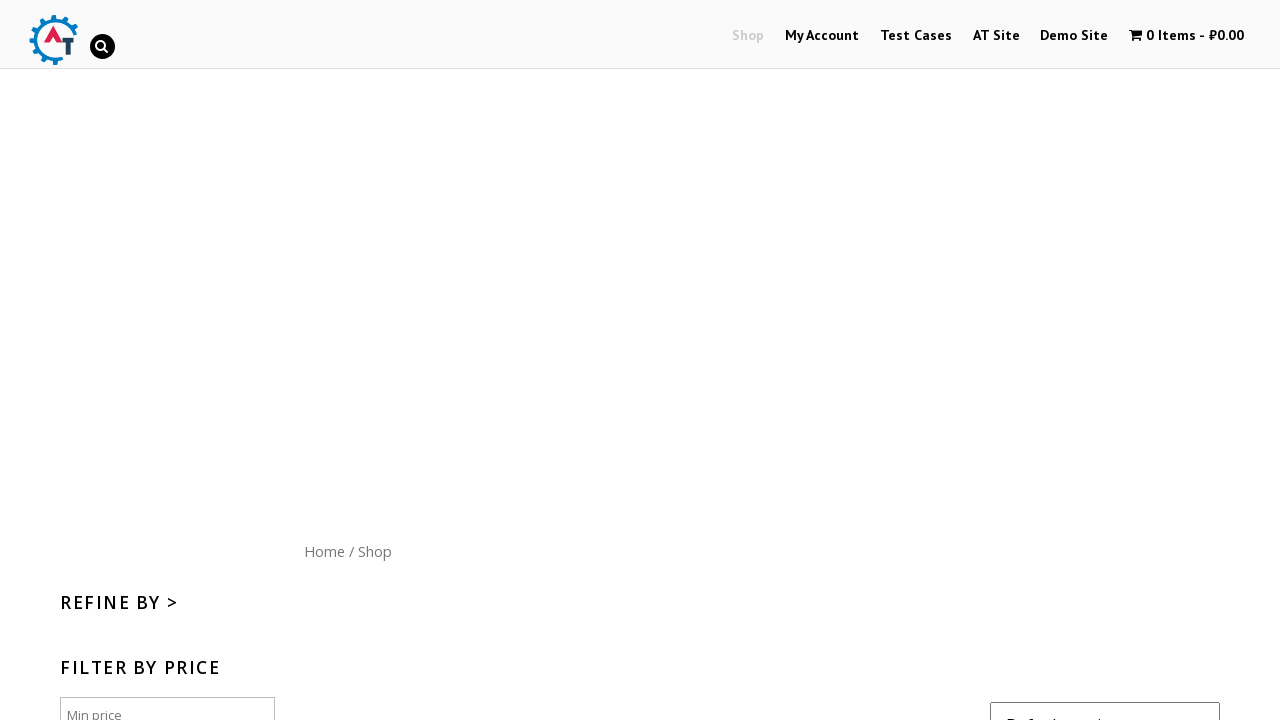

Clicked on the first product image from the product listing at (405, 360) on xpath=/html/body/div[1]/div[2]/div/div/ul/li[1]/a[1]/img
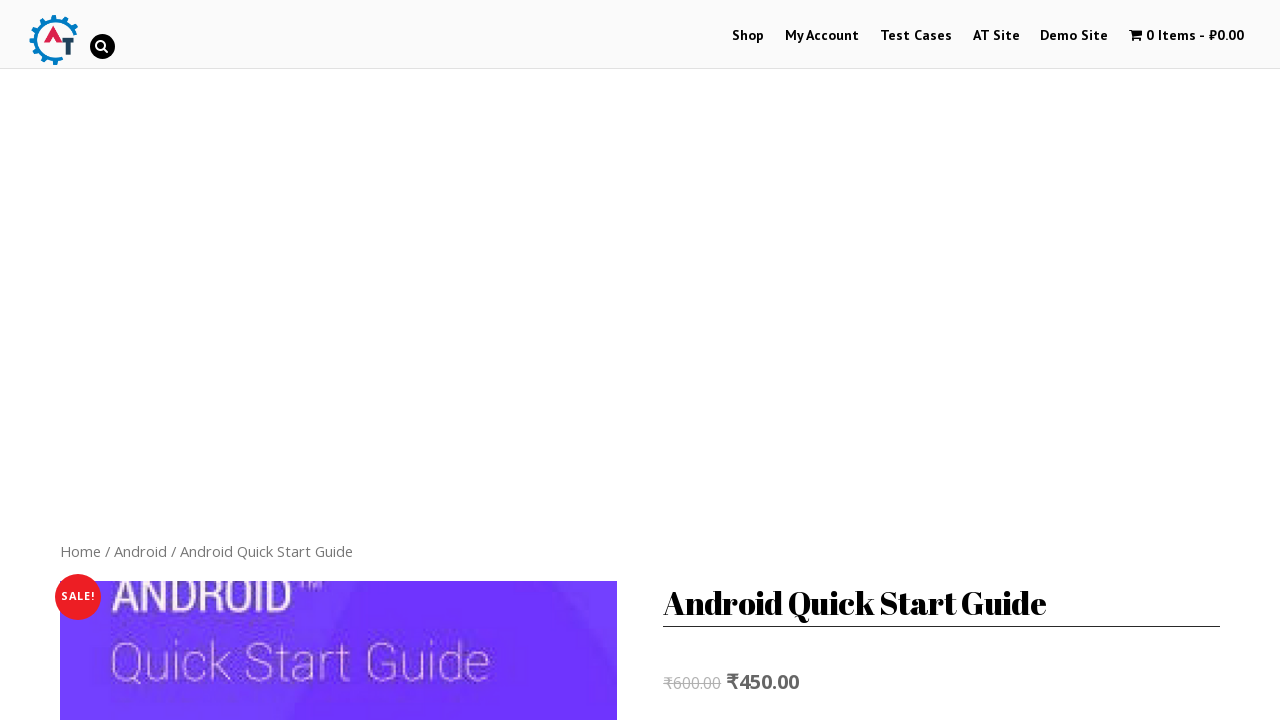

Product page loaded successfully
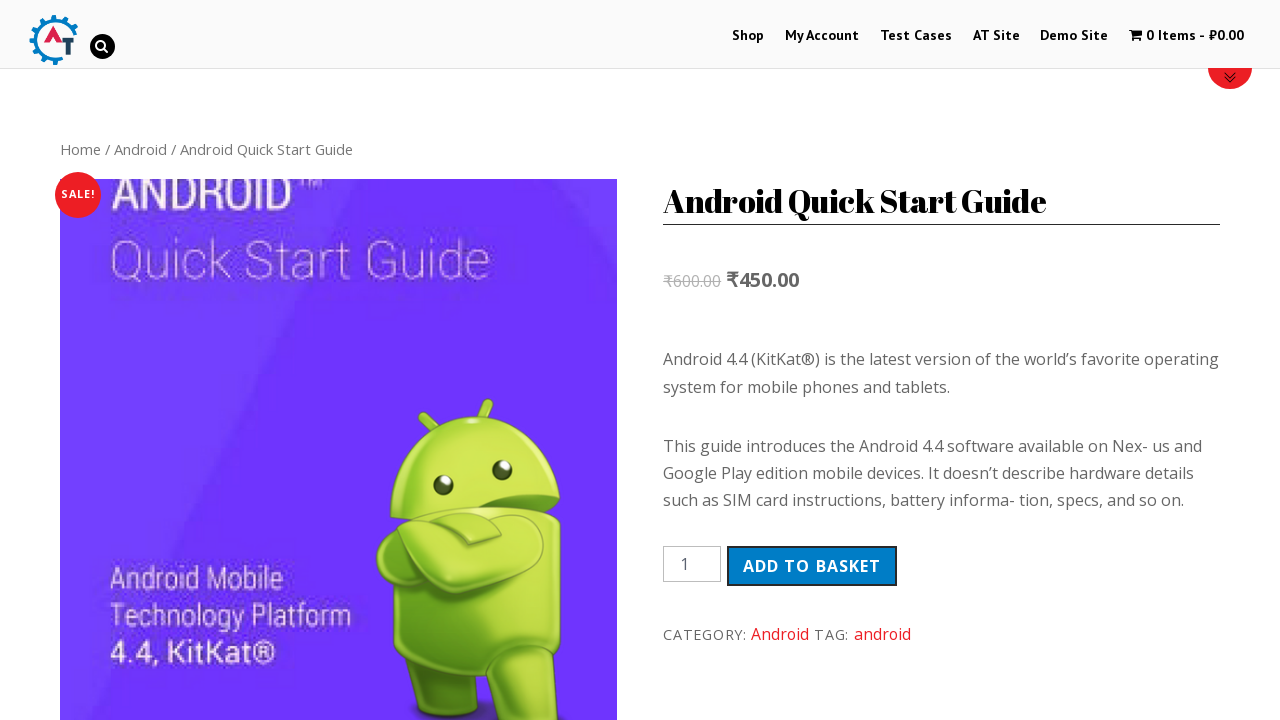

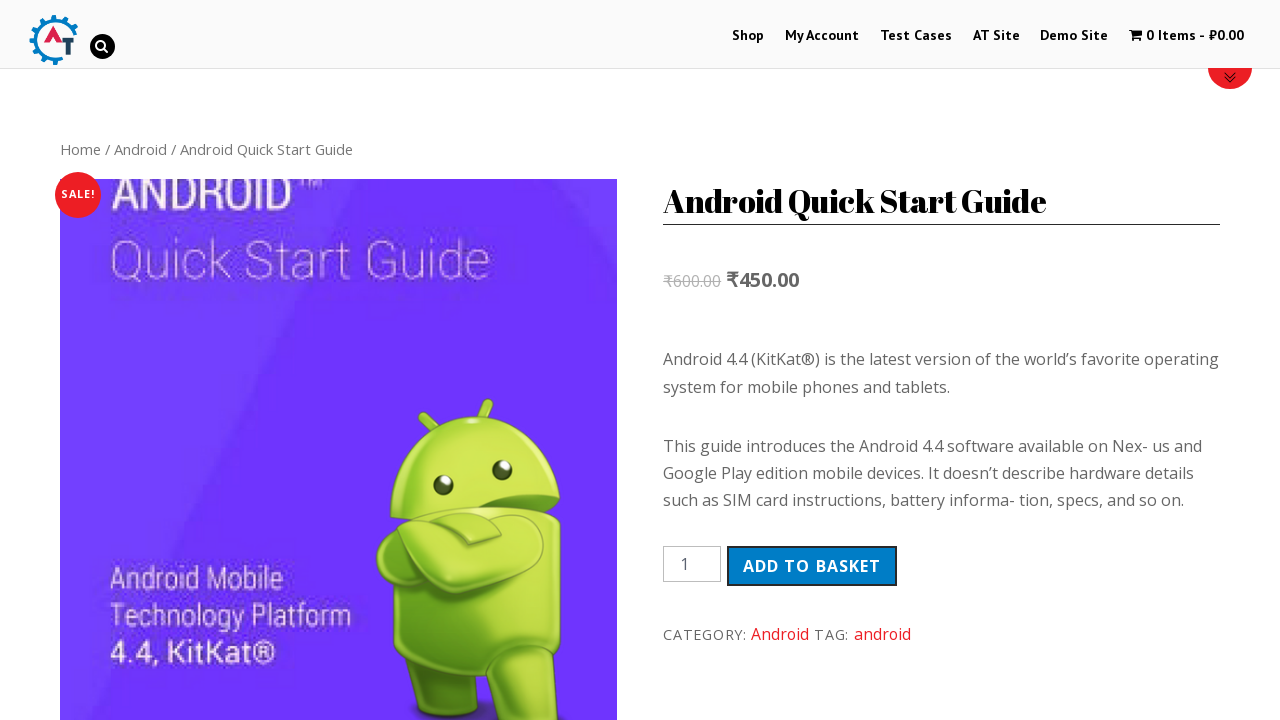